Tests clicking a link that opens a popup window on a blog page, demonstrating basic navigation and link interaction

Starting URL: http://omayo.blogspot.com/

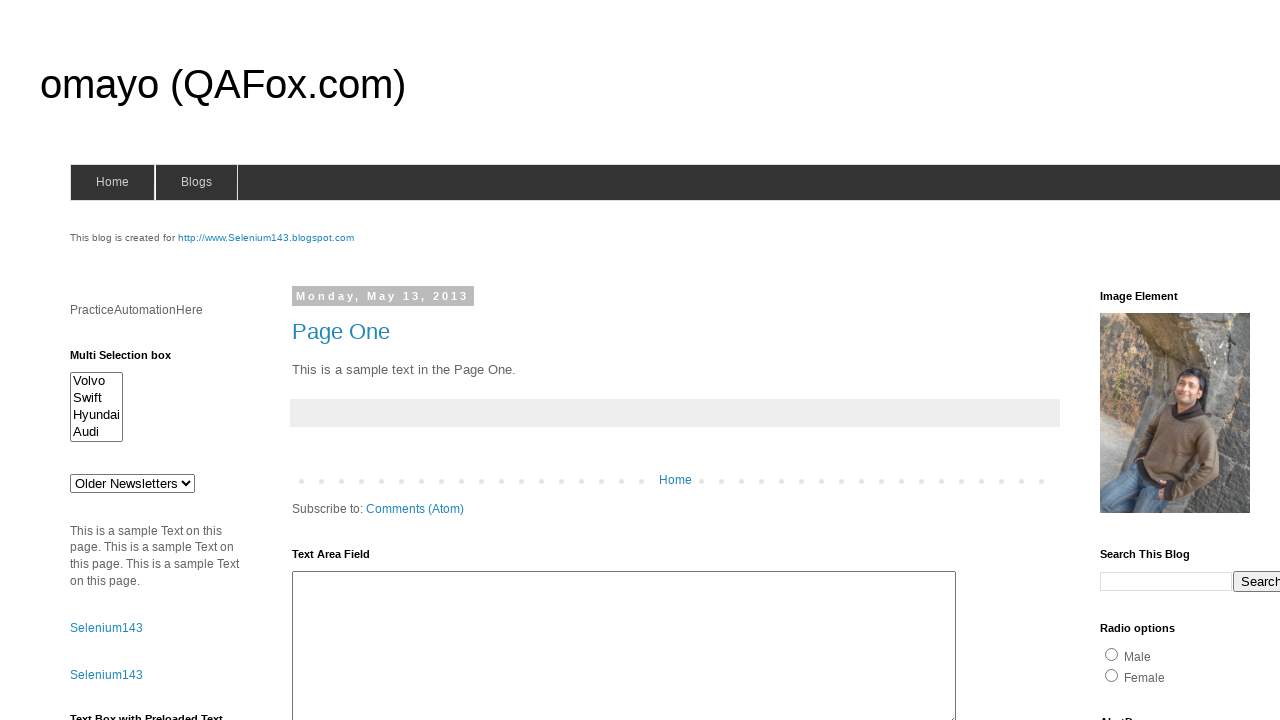

Clicked link to open a popup window at (132, 360) on text=Open a popup window
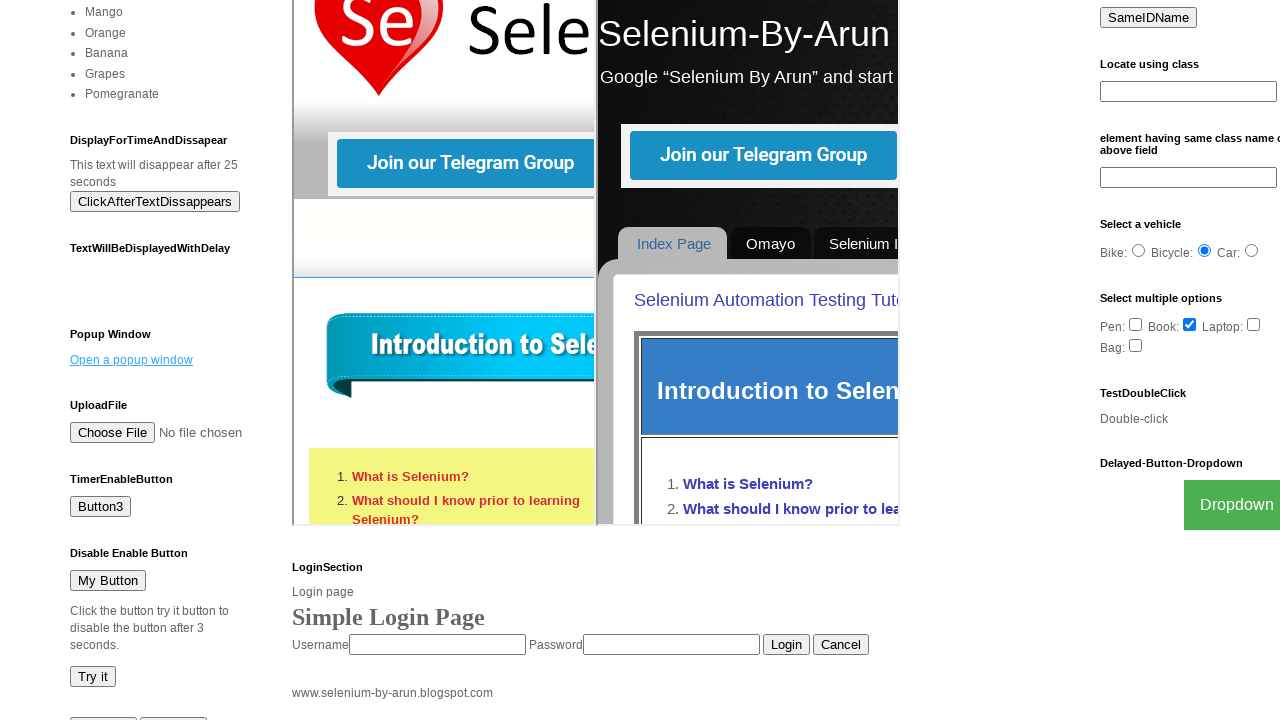

Waited for popup window to open
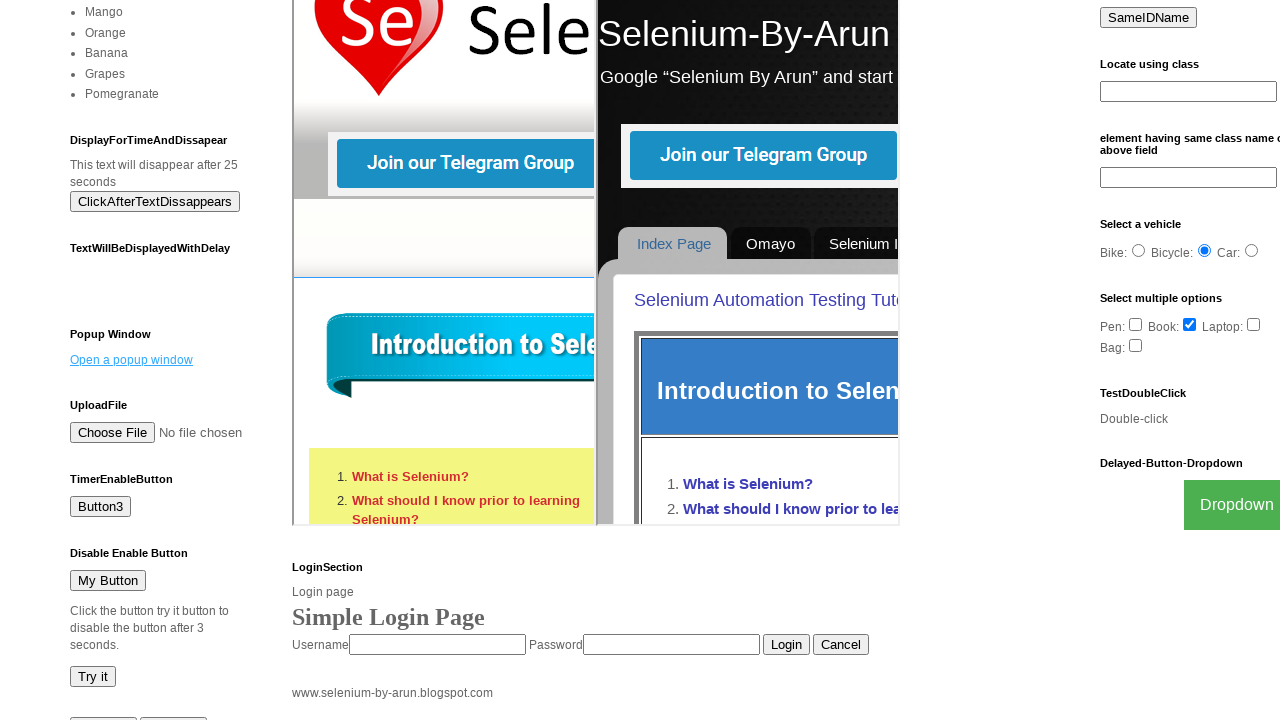

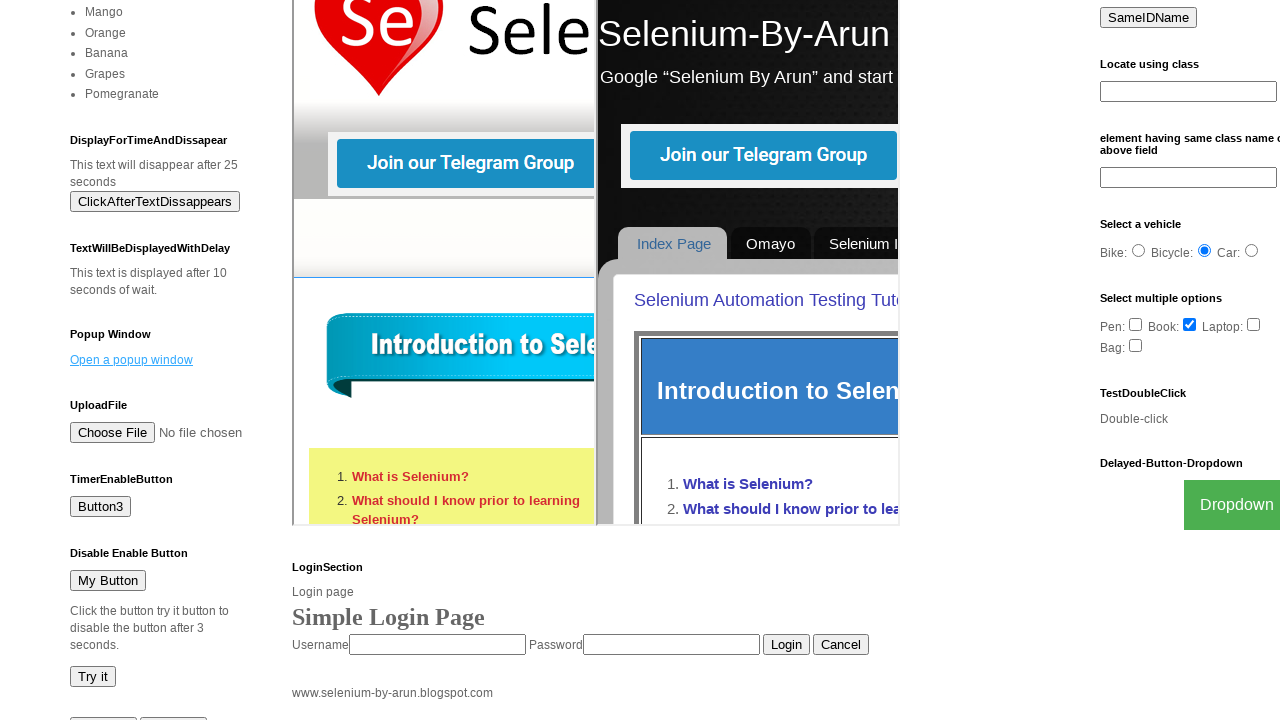